Tests JavaScript alert handling by clicking a button that triggers an alert and verifying the result message

Starting URL: https://the-internet.herokuapp.com/javascript_alerts

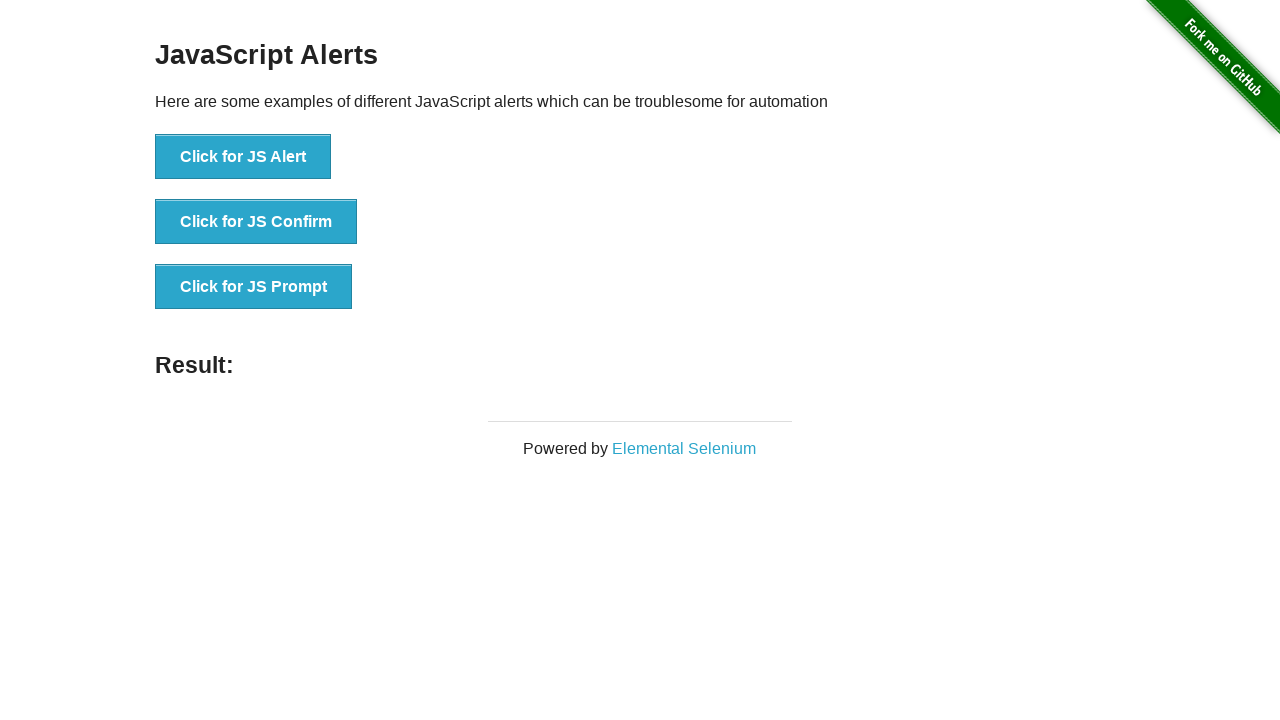

Clicked button to trigger JavaScript alert at (243, 157) on internal:role=button[name="Click for JS Alert"i]
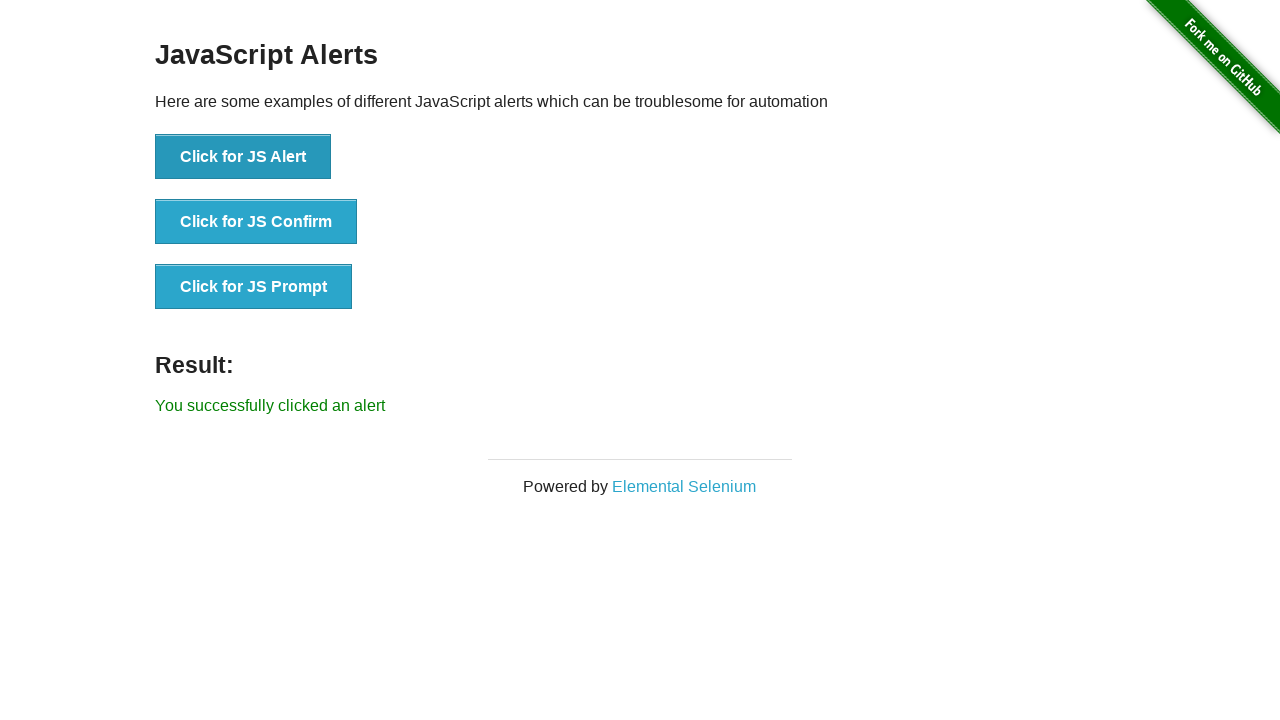

Waited for result element to appear
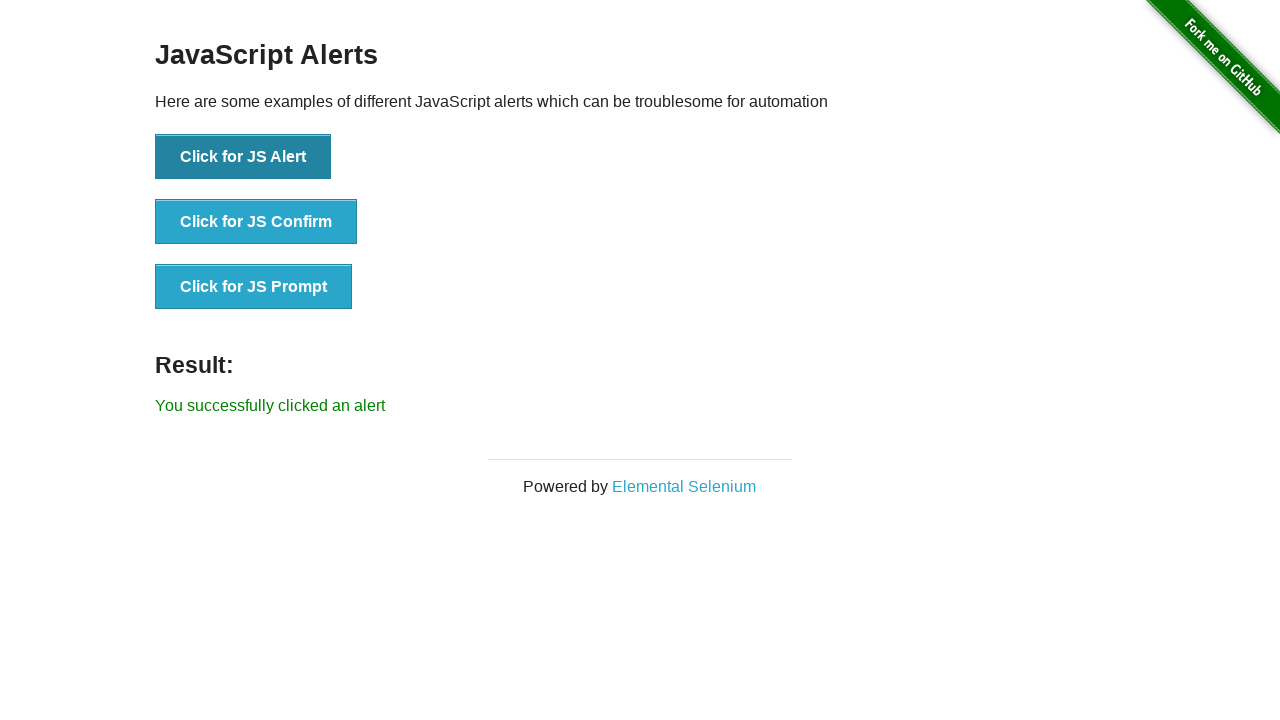

Verified result message: 'You successfully clicked an alert'
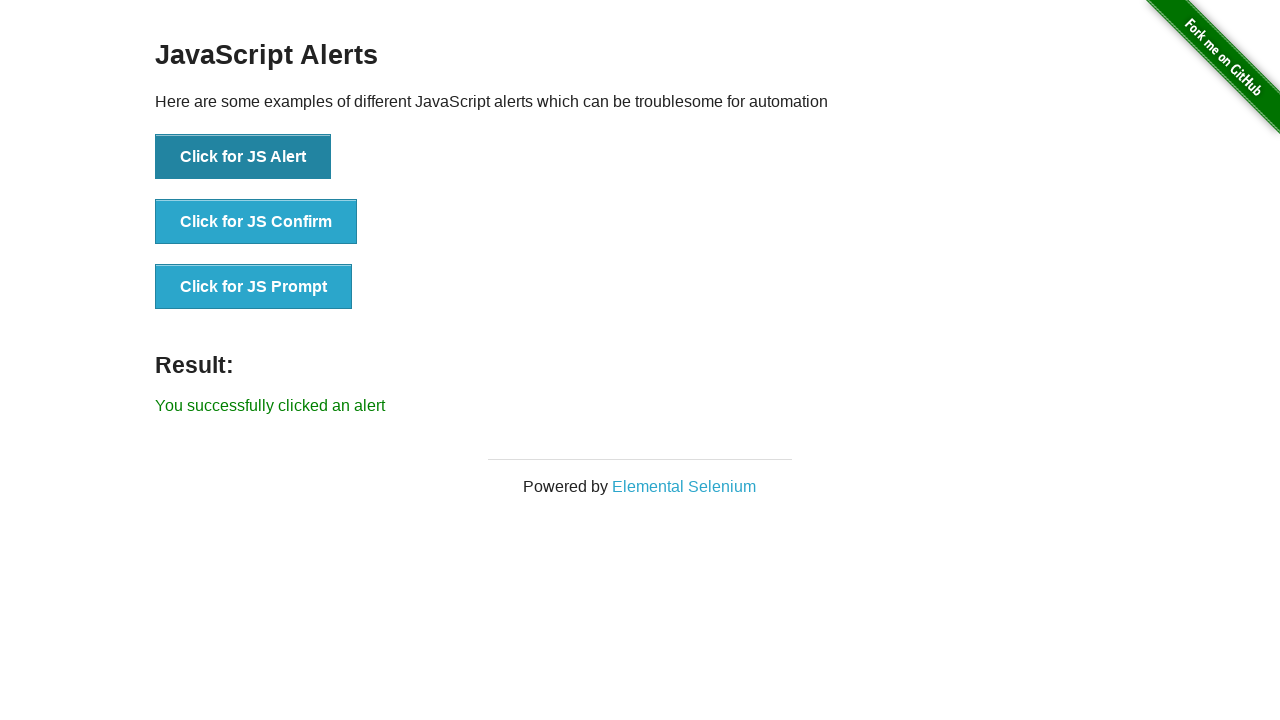

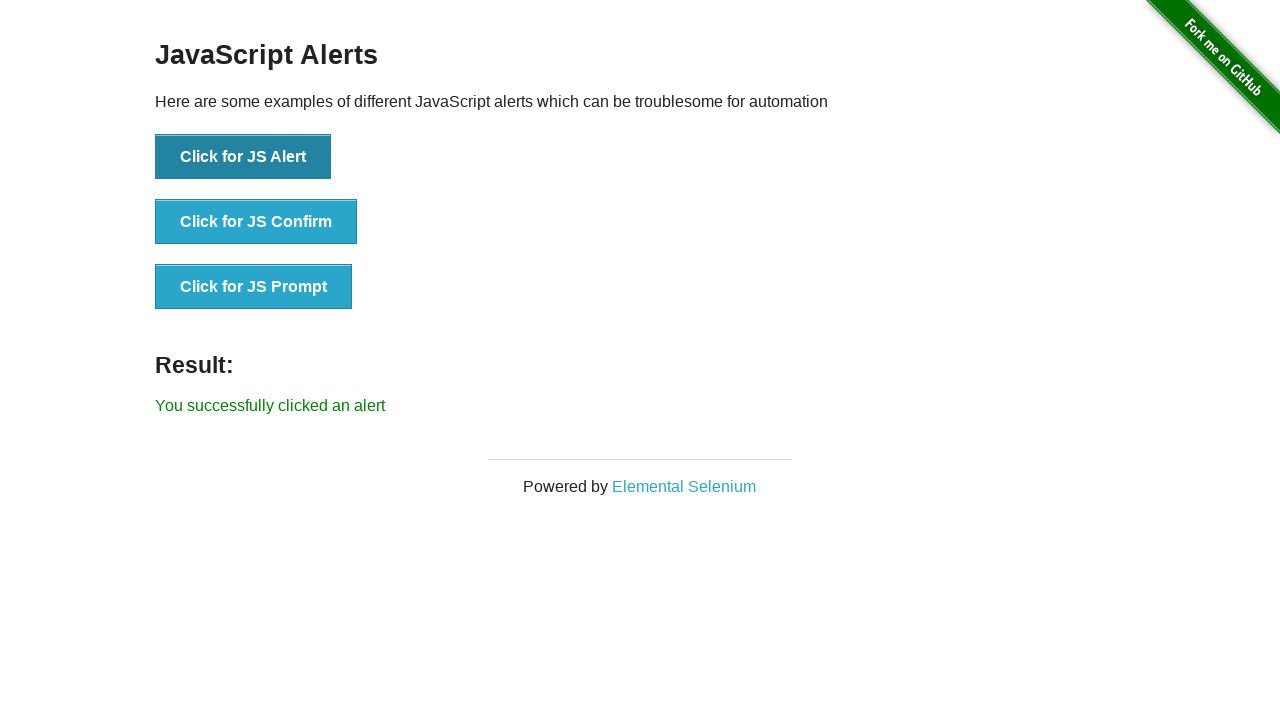